Searches for "Winter Top" product using the search functionality on the products page

Starting URL: https://automationexercise.com/products

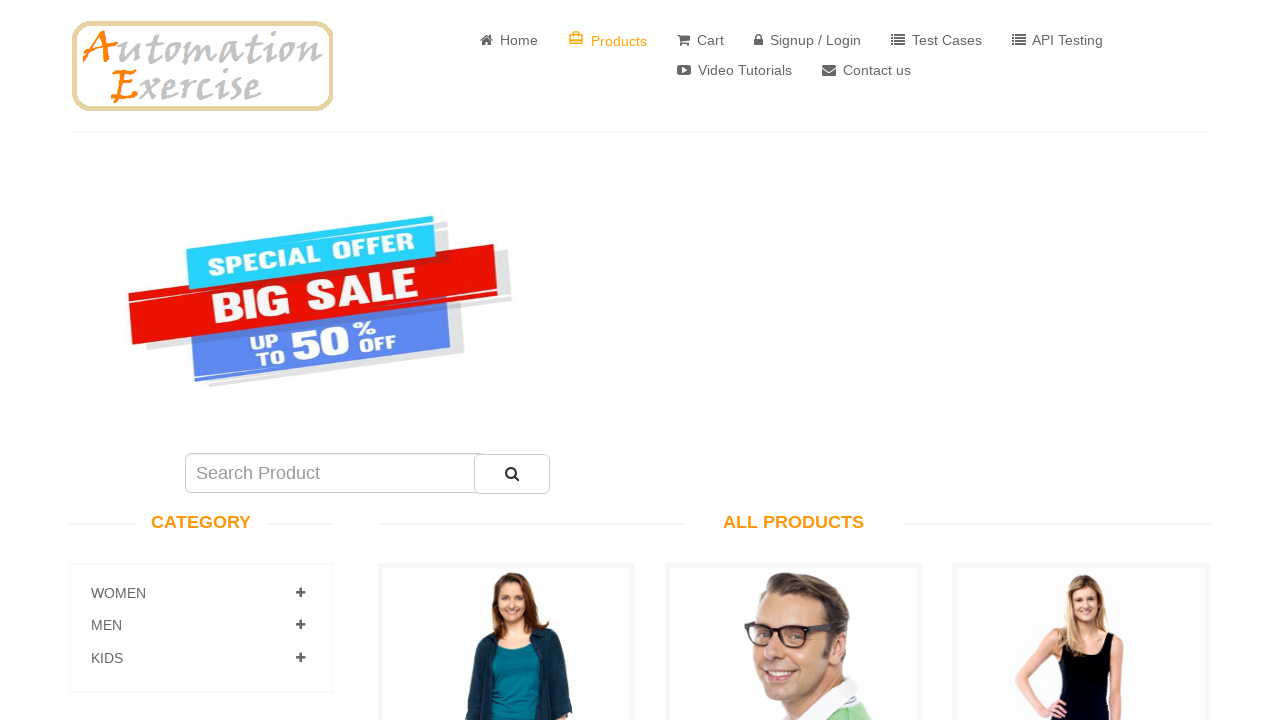

Search input field became visible
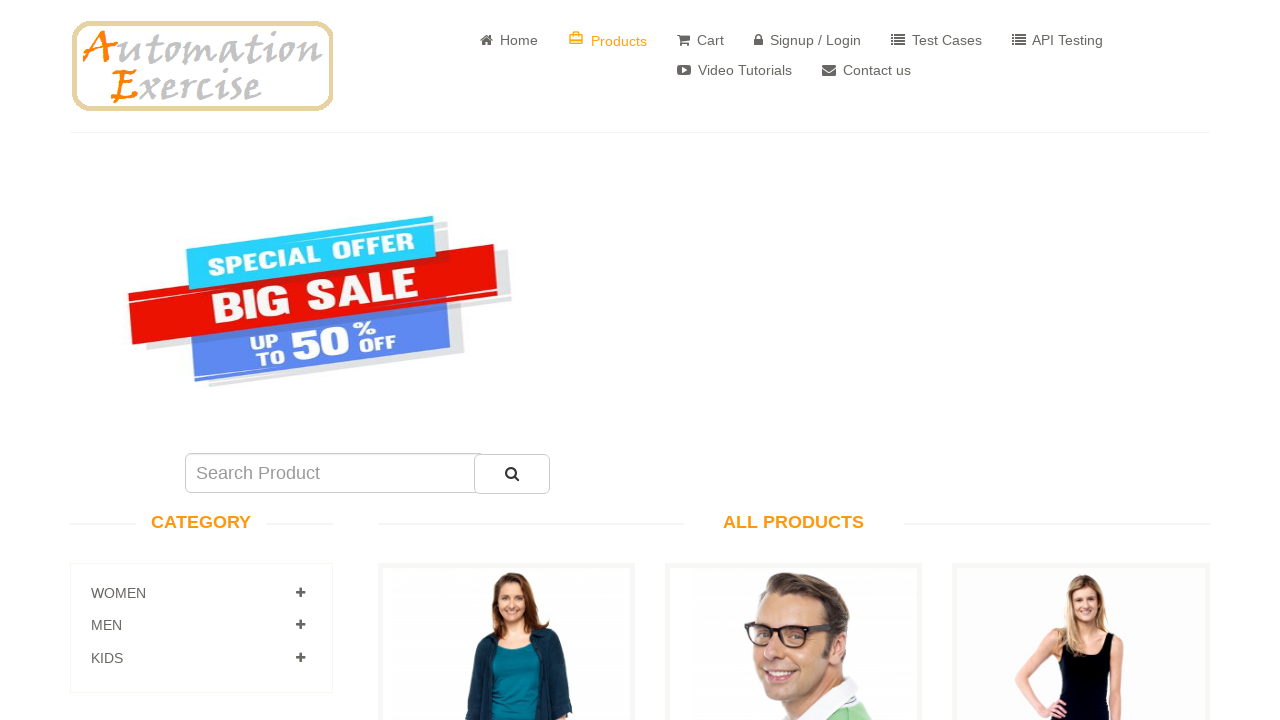

Filled search field with 'Winter Top' on #search_product
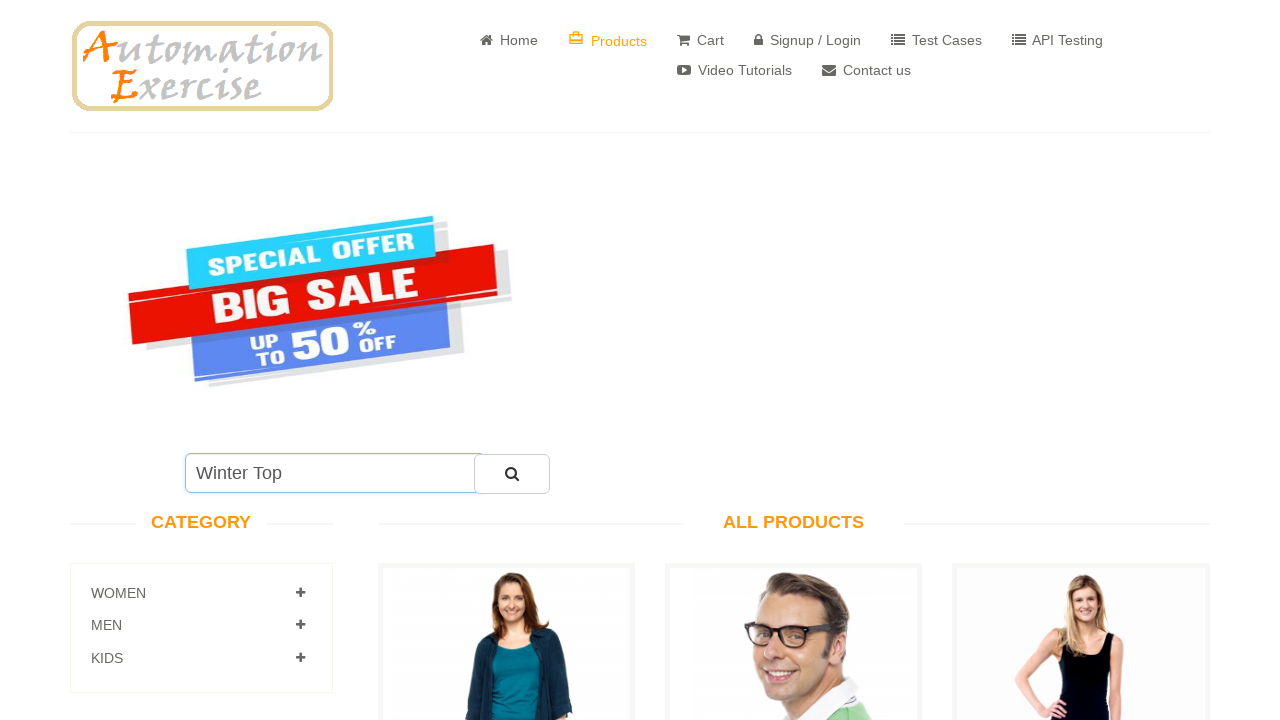

Clicked search button to search for Winter Top at (512, 474) on #submit_search
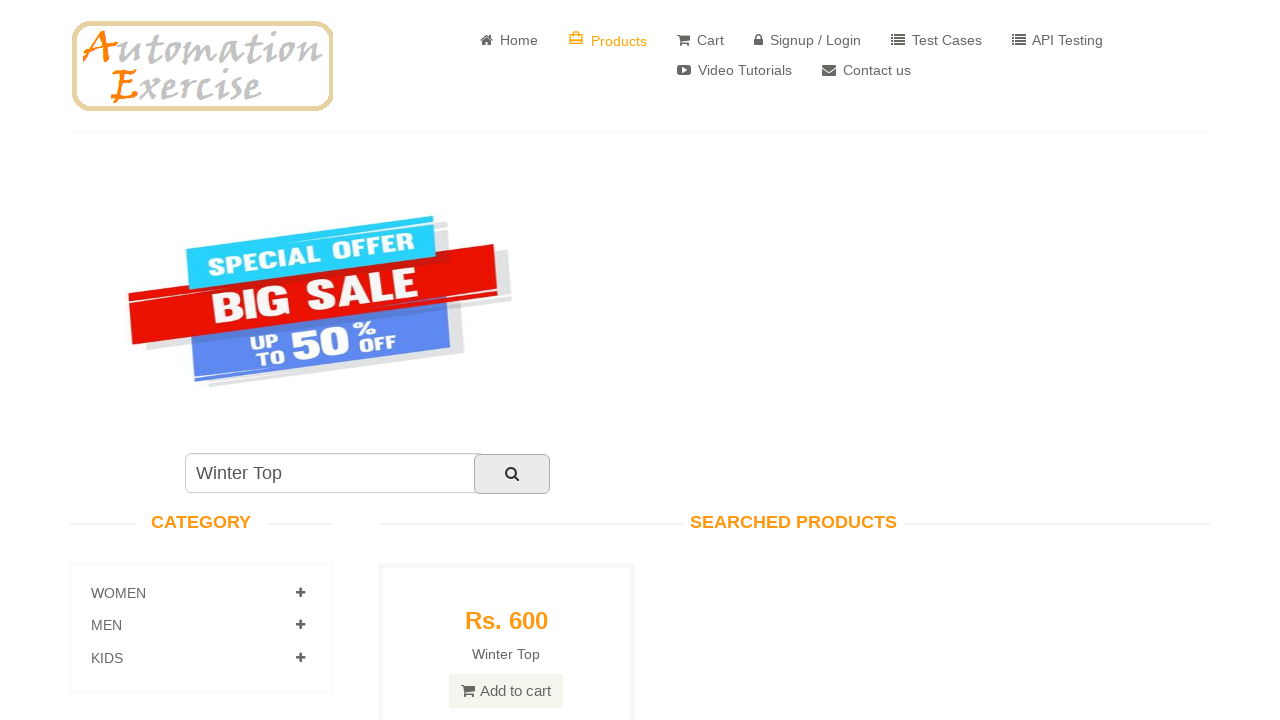

Search results loaded successfully
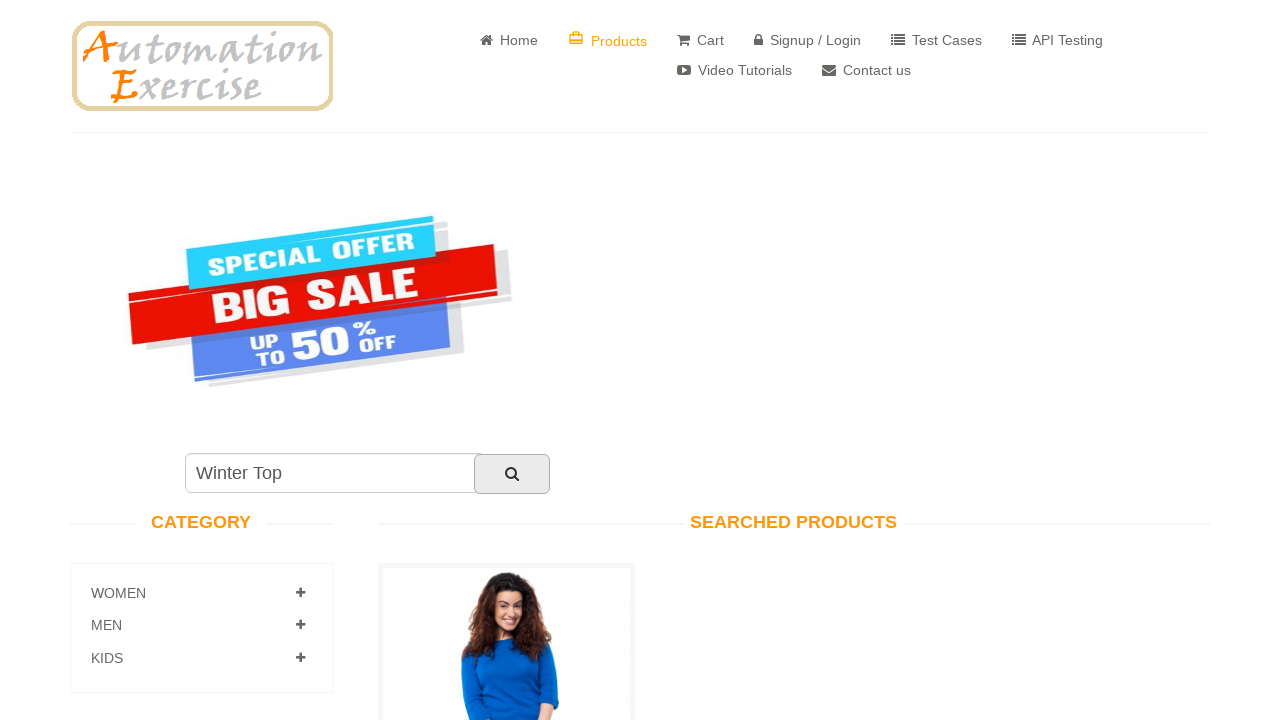

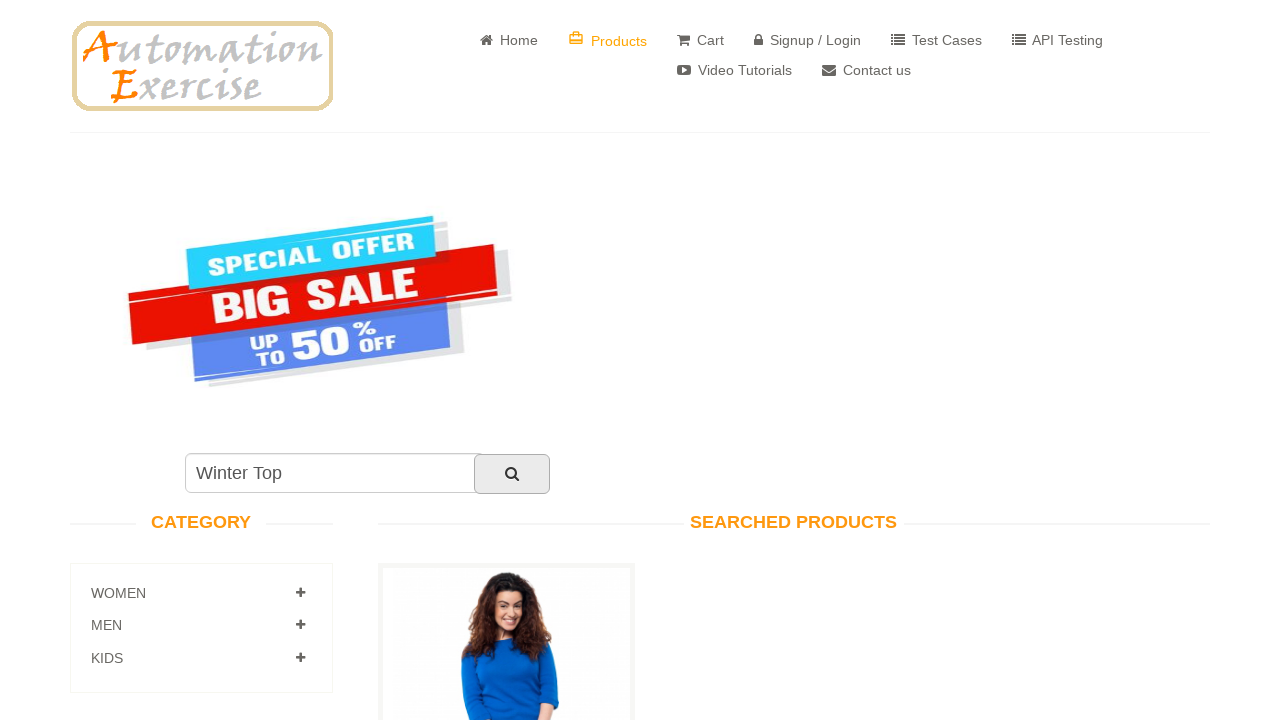